Navigates to a demo table page and verifies that usernames in the employee table follow the expected format (first character of first name + last name in lowercase)

Starting URL: http://automationbykrishna.com

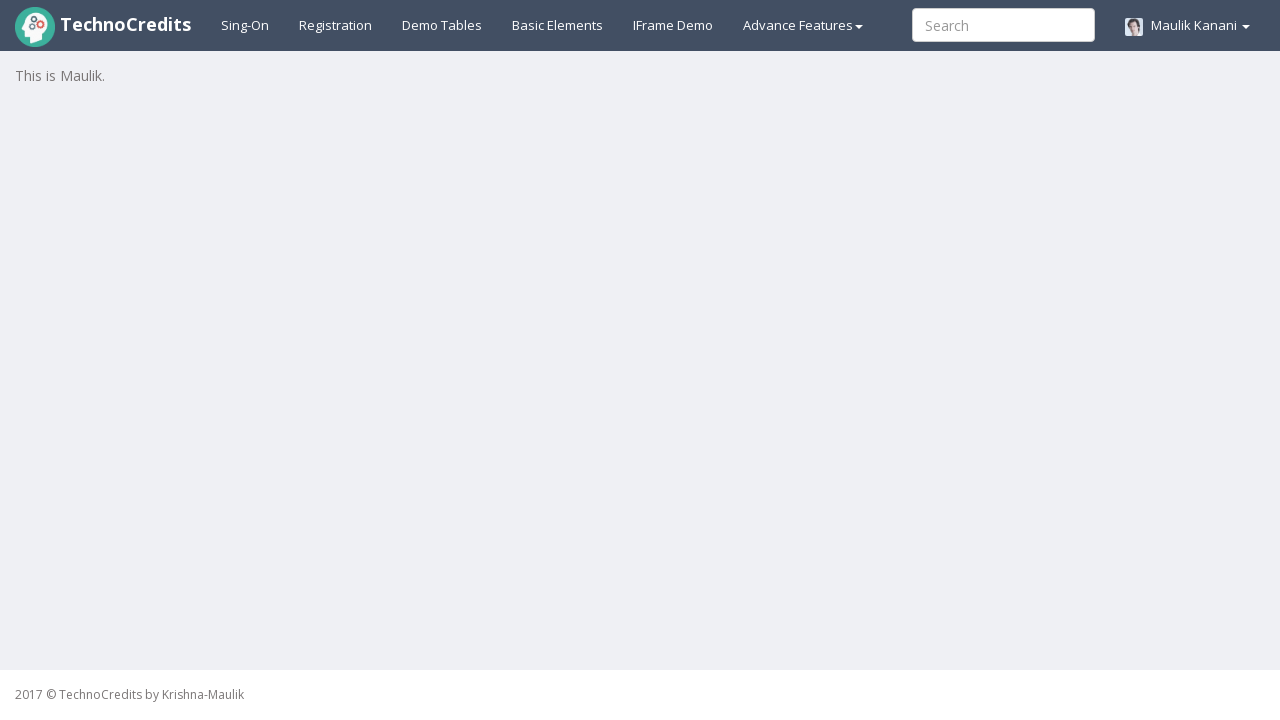

Clicked on demo table link to navigate to table page at (442, 25) on a#demotable
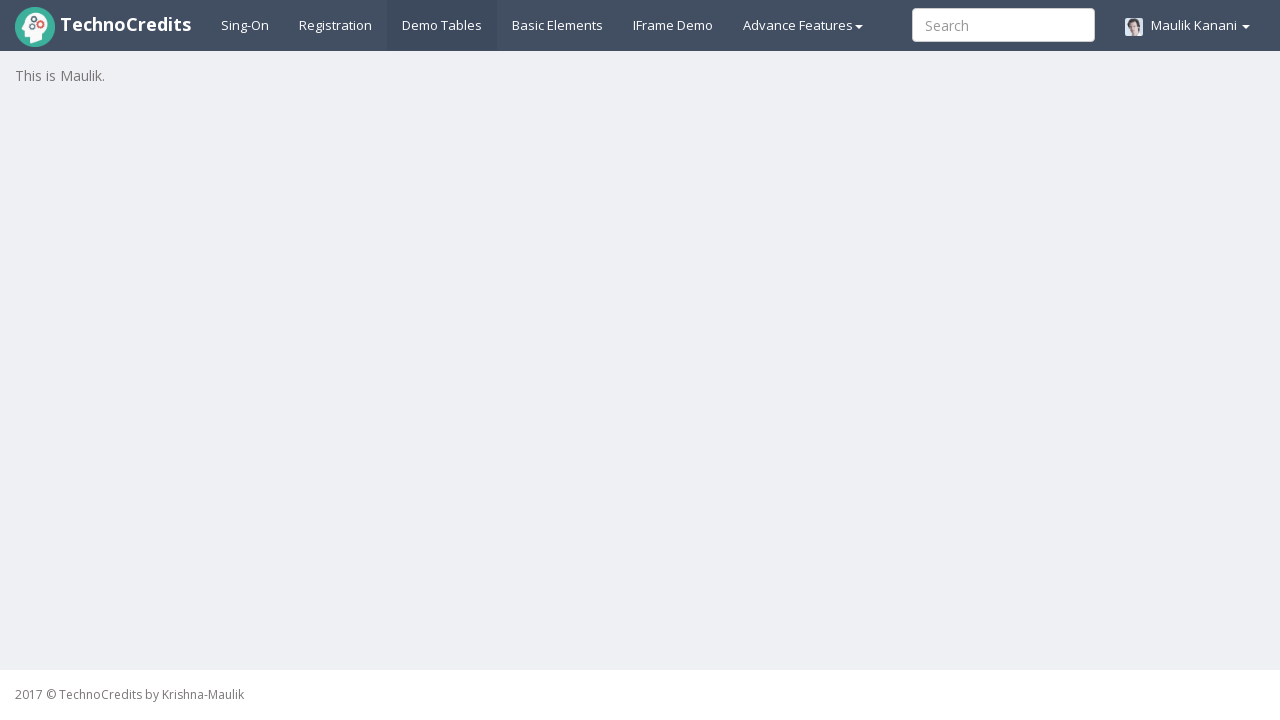

Waited for employee table to load
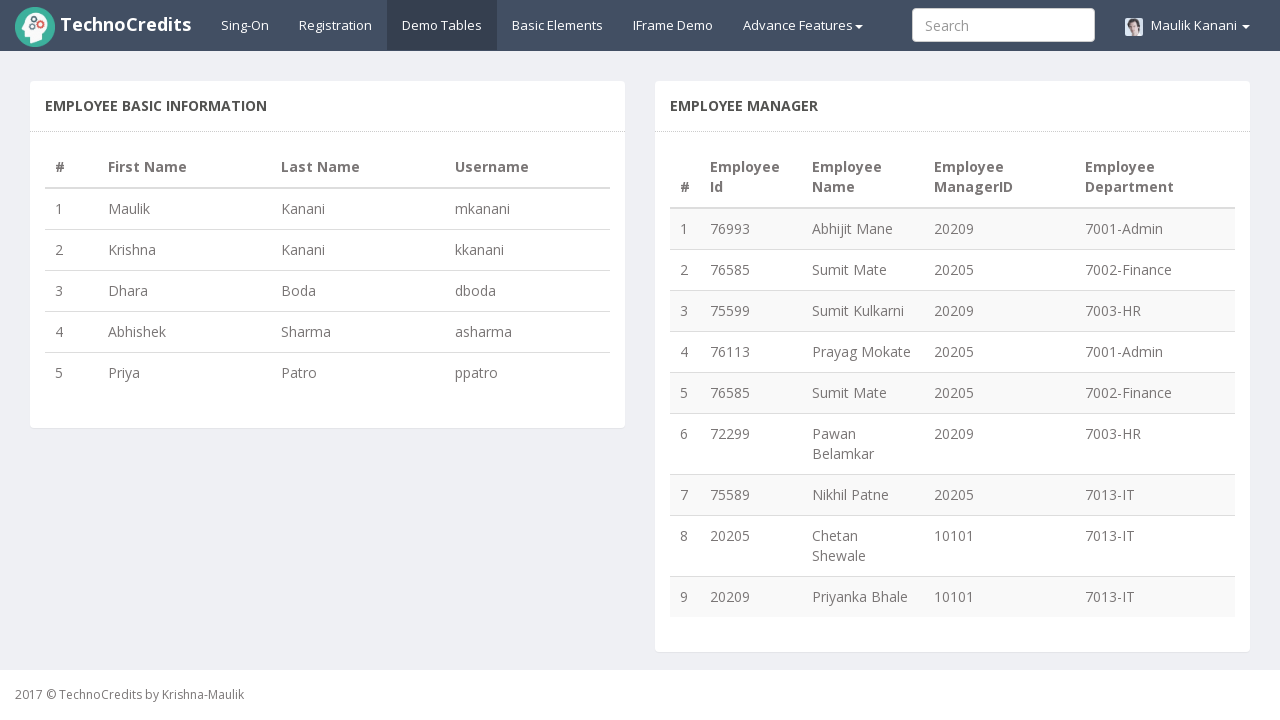

Retrieved all first names from table column 2
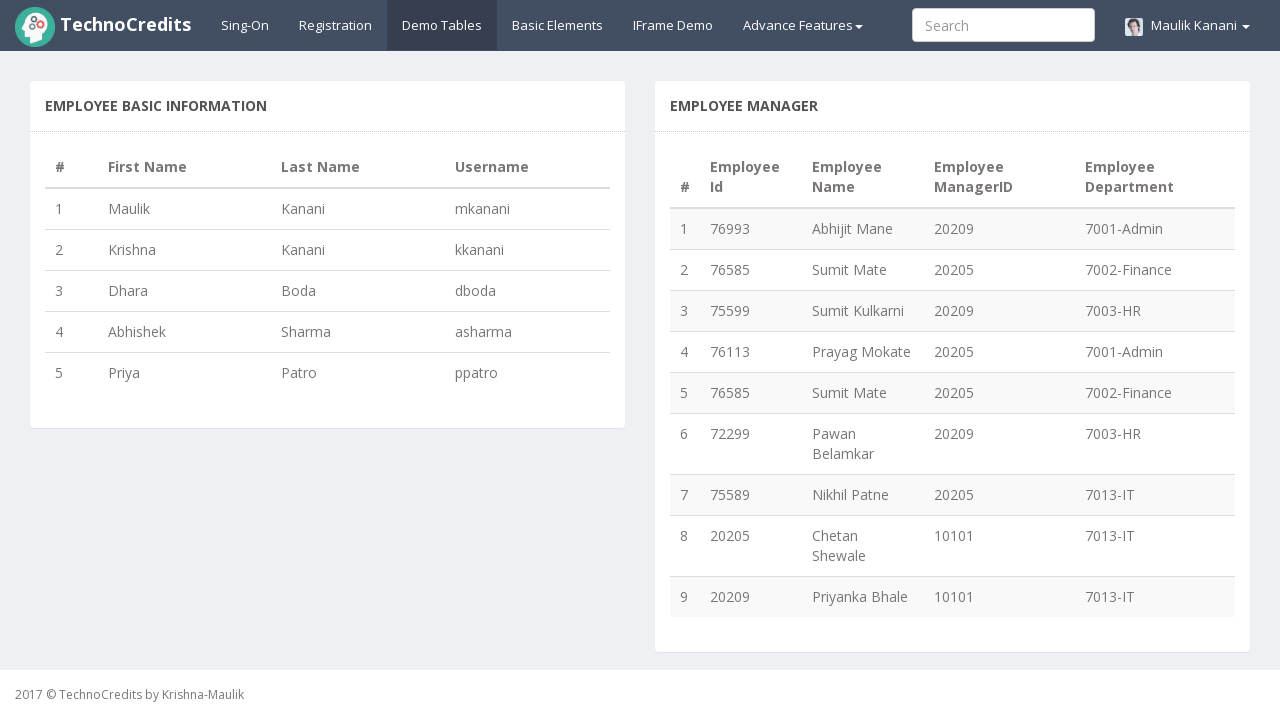

Retrieved all last names from table column 3
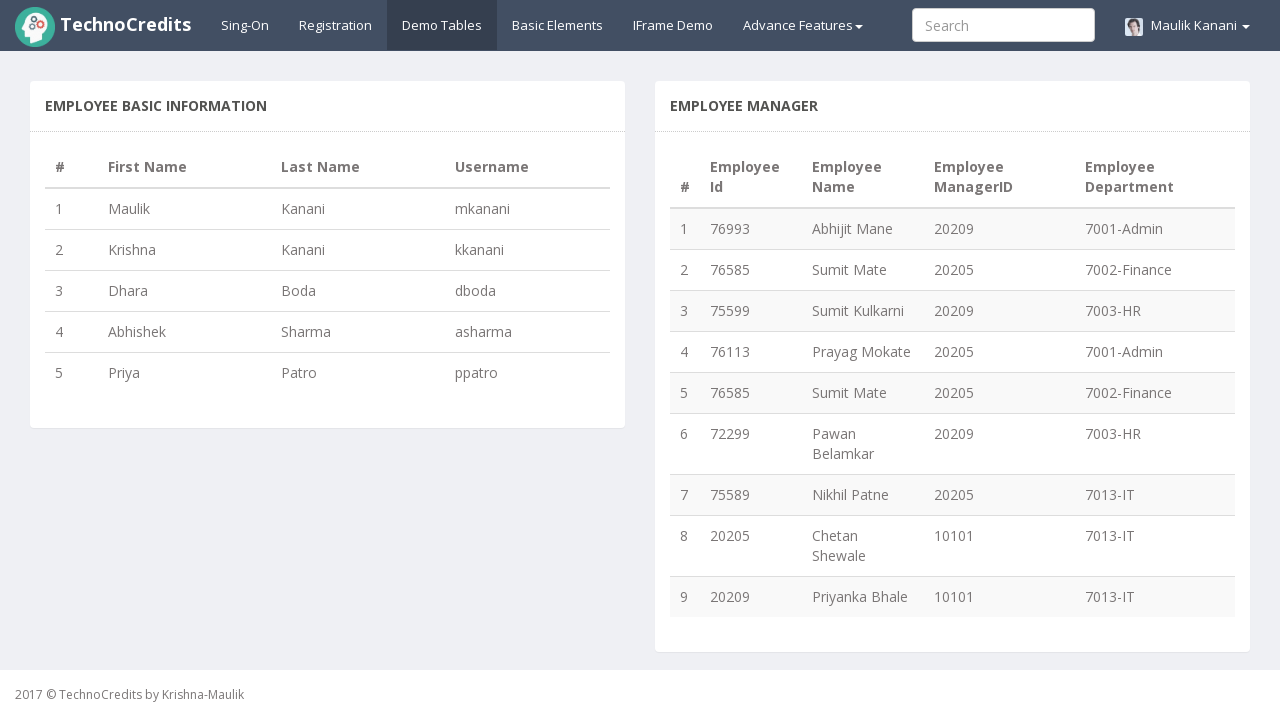

Retrieved all usernames from table column 4
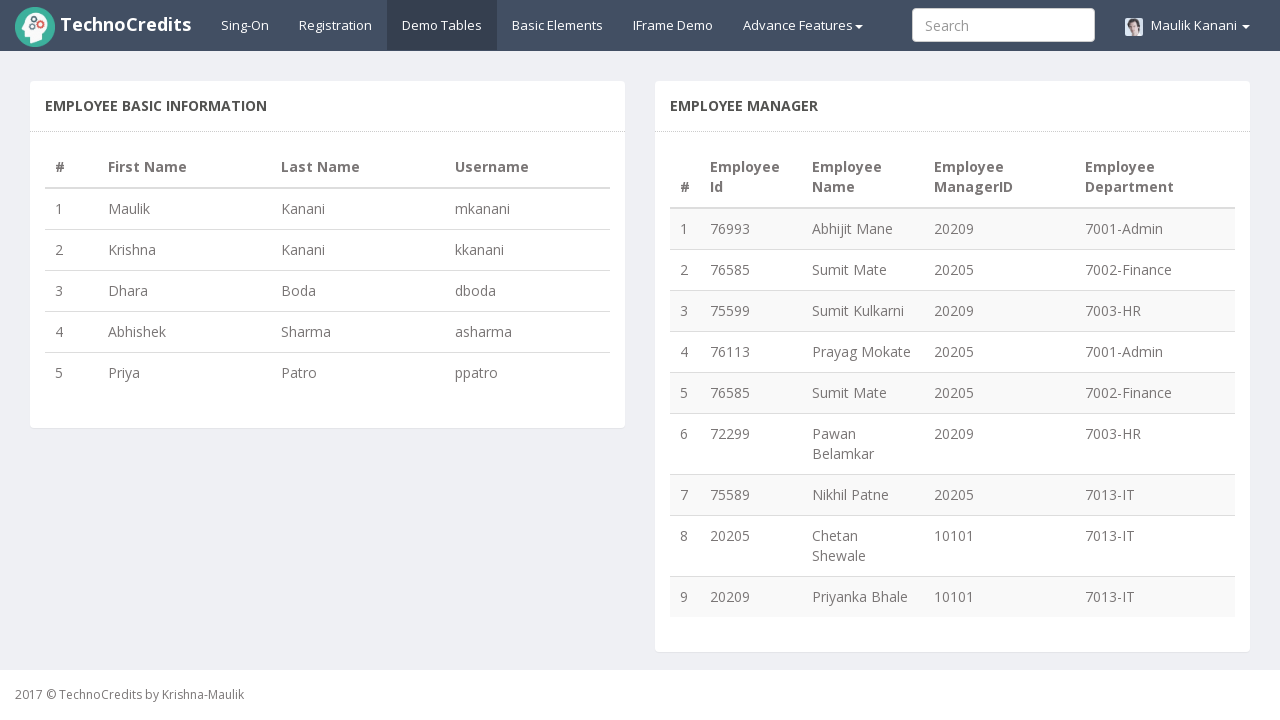

Username verification passed for row 1: mkanani matches expected format
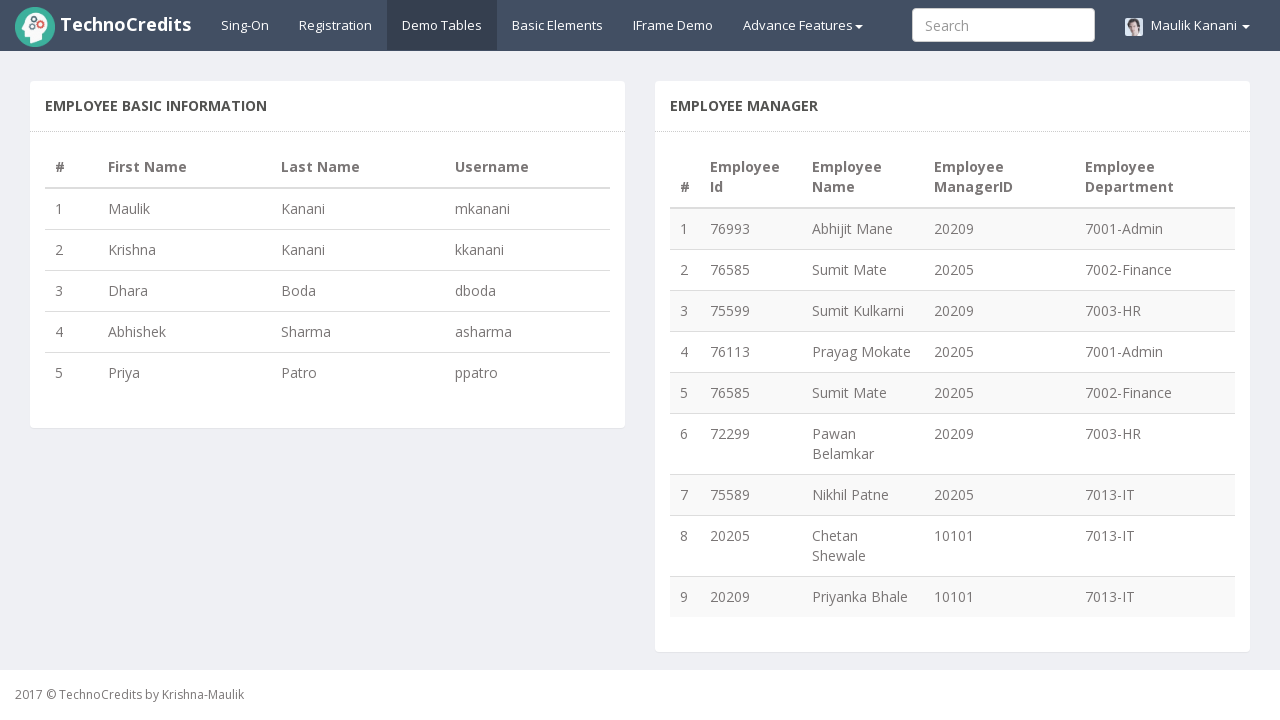

Username verification passed for row 2: kkanani matches expected format
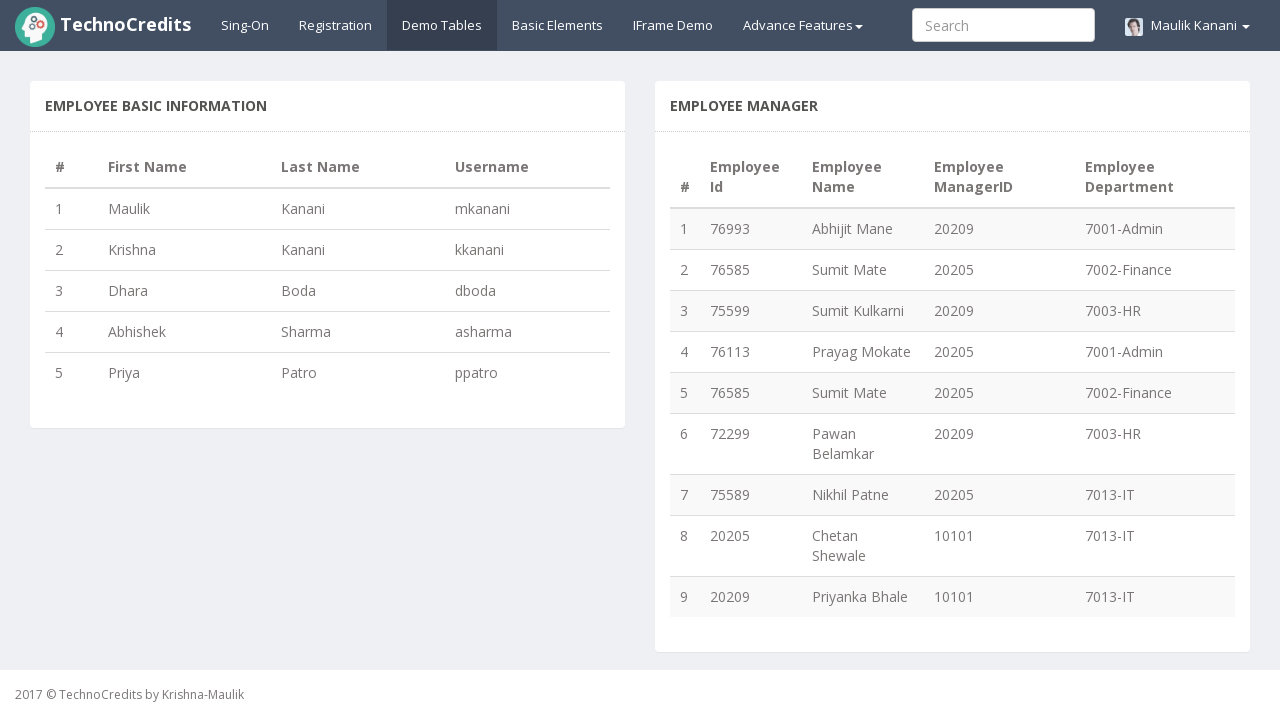

Username verification passed for row 3: dboda matches expected format
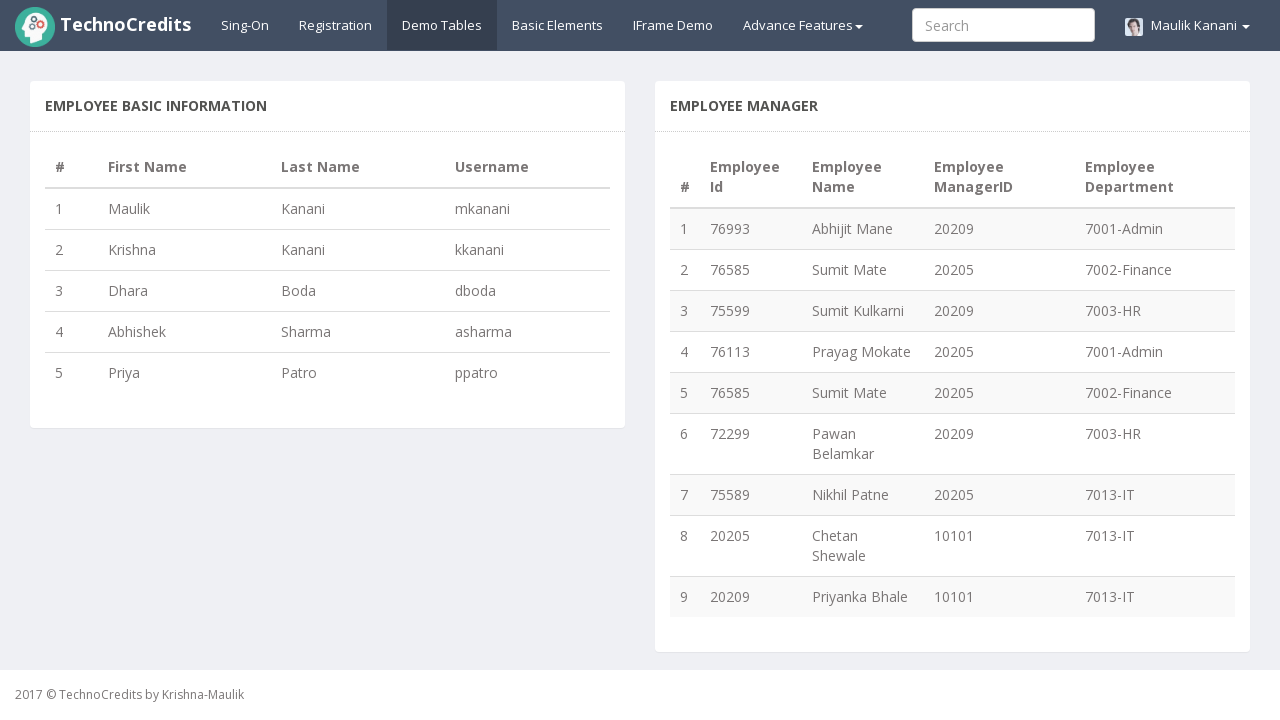

Username verification passed for row 4: asharma matches expected format
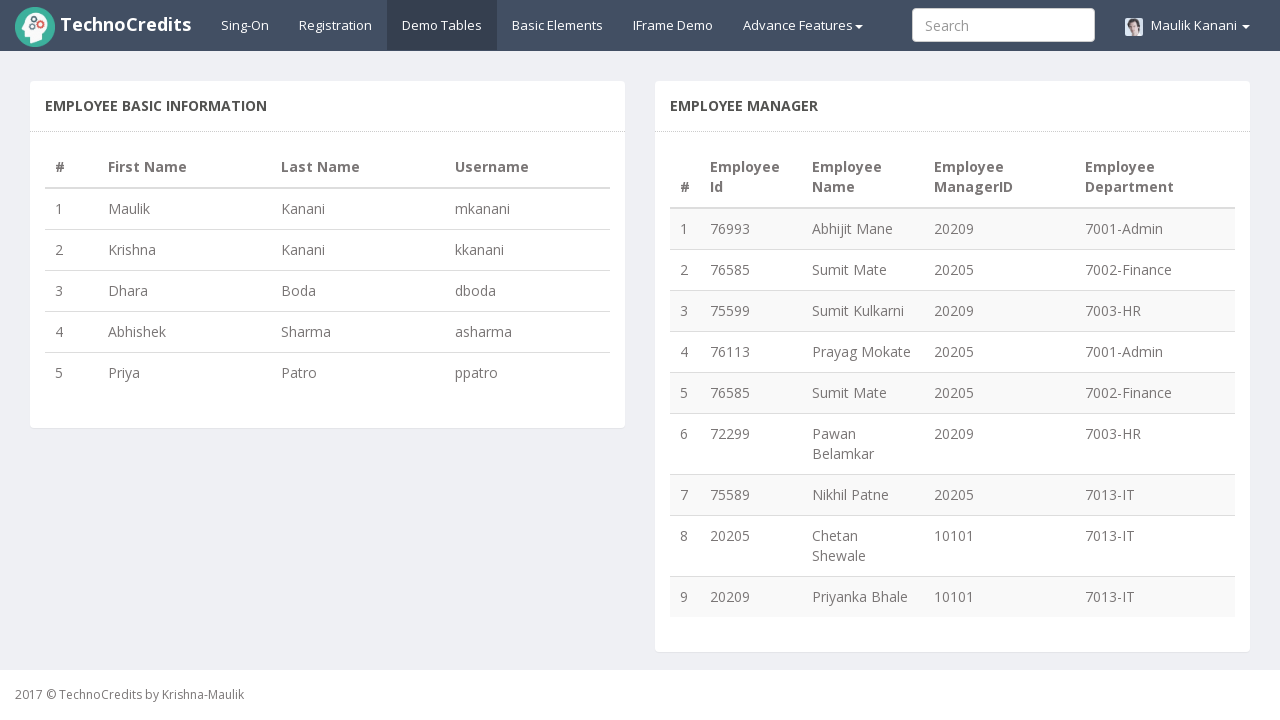

Username verification passed for row 5: ppatro matches expected format
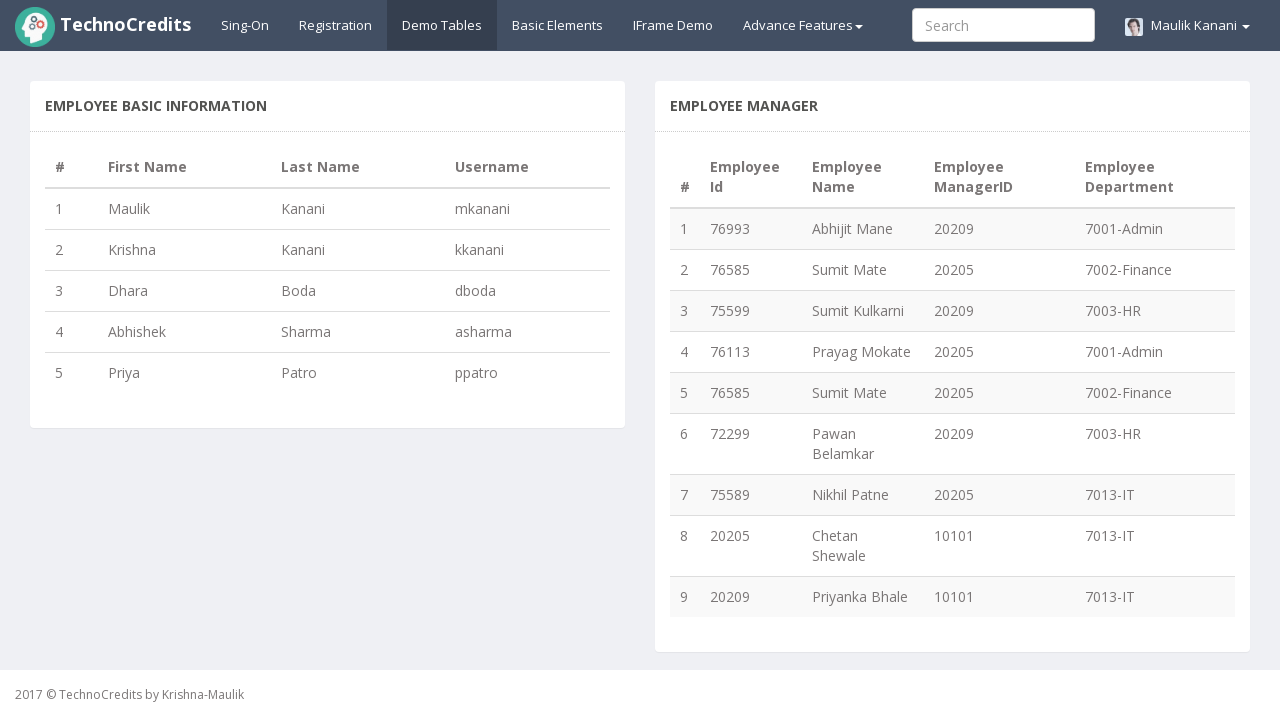

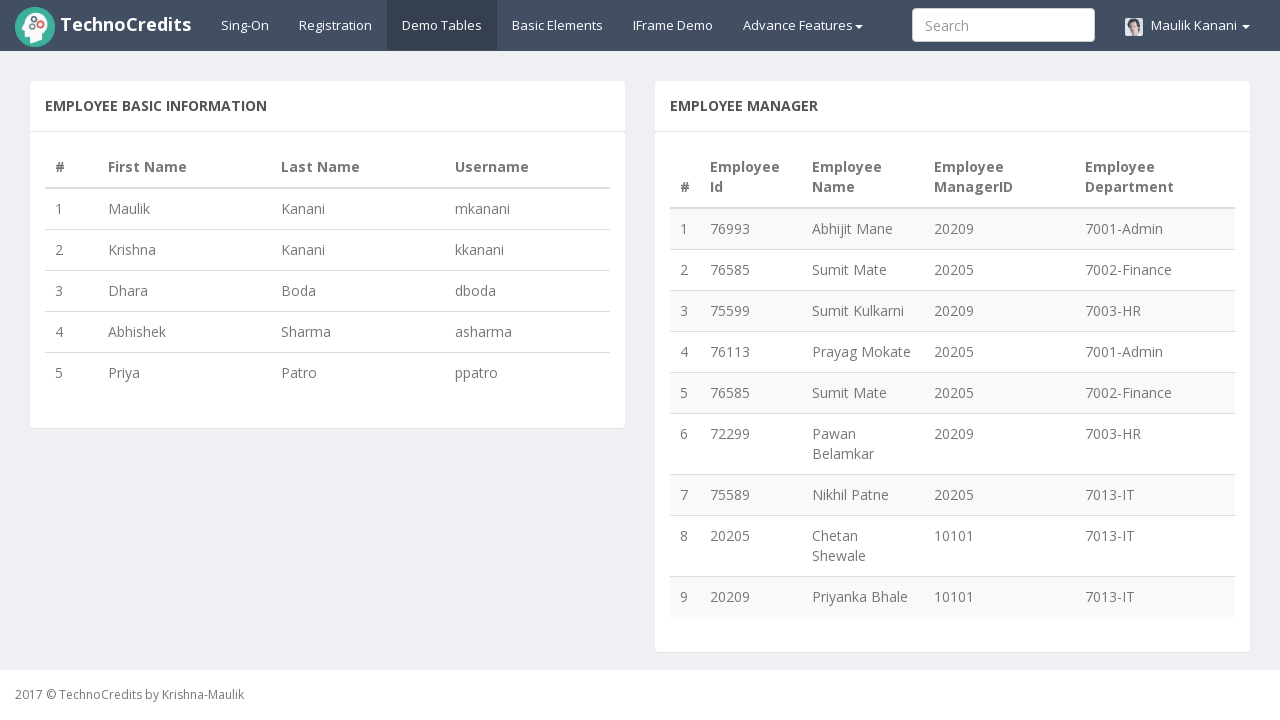